Tests adding multiple products to cart on DemoBlaze e-commerce site - adds Samsung Galaxy S7, Samsung Galaxy S6, and Sony Vaio i7 laptop, verifying each item appears in the cart after adding.

Starting URL: https://www.demoblaze.com/index.html

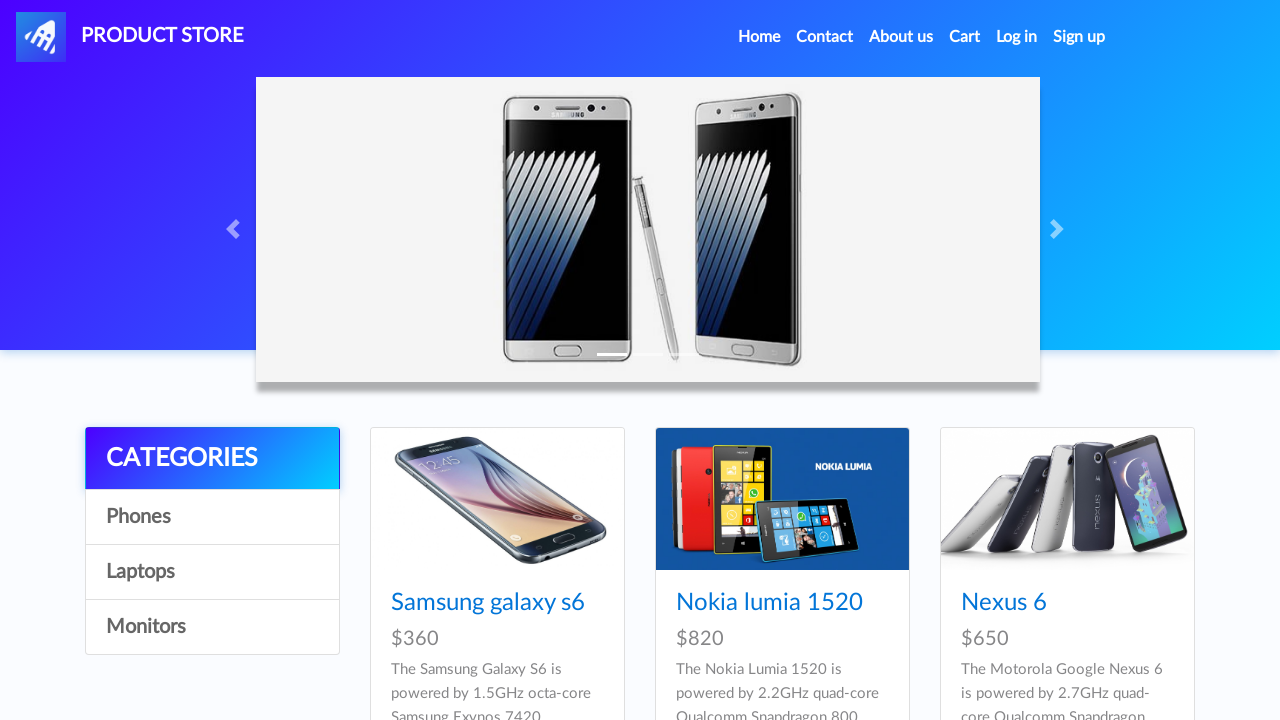

Clicked on Phones category at (212, 517) on //a[@onclick="byCat('phone')"]
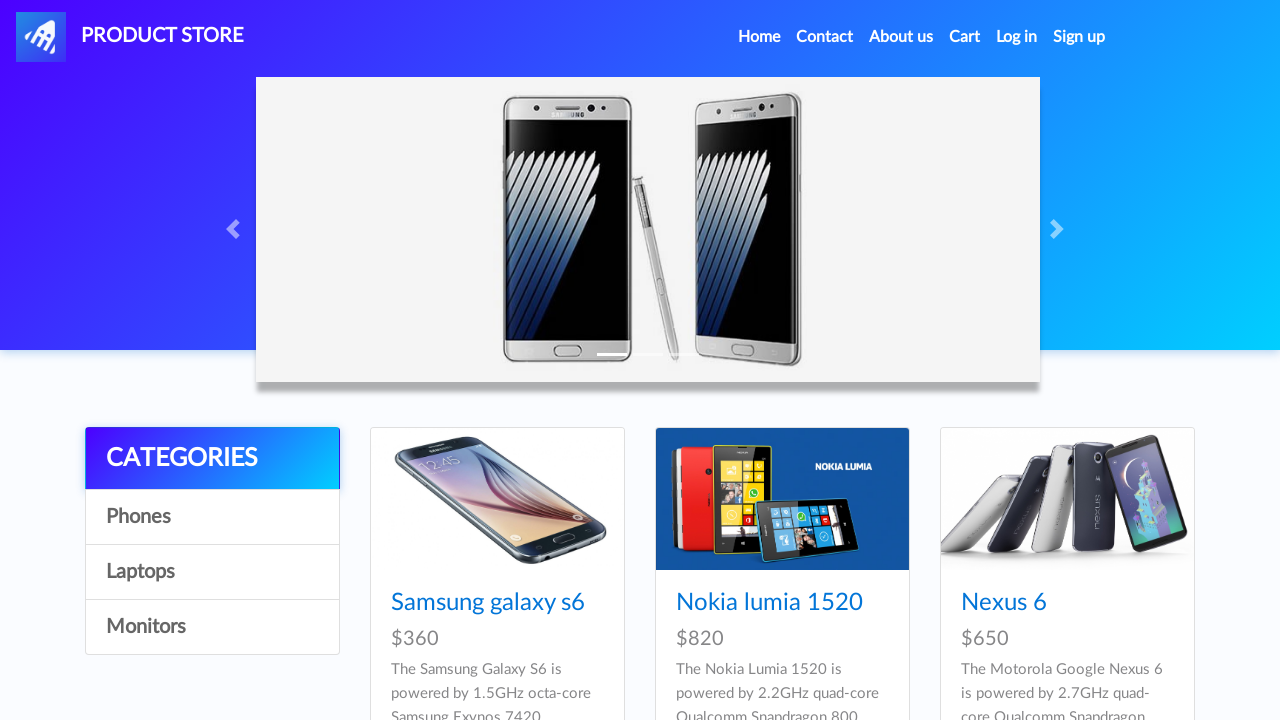

Waited for page to load (1000ms)
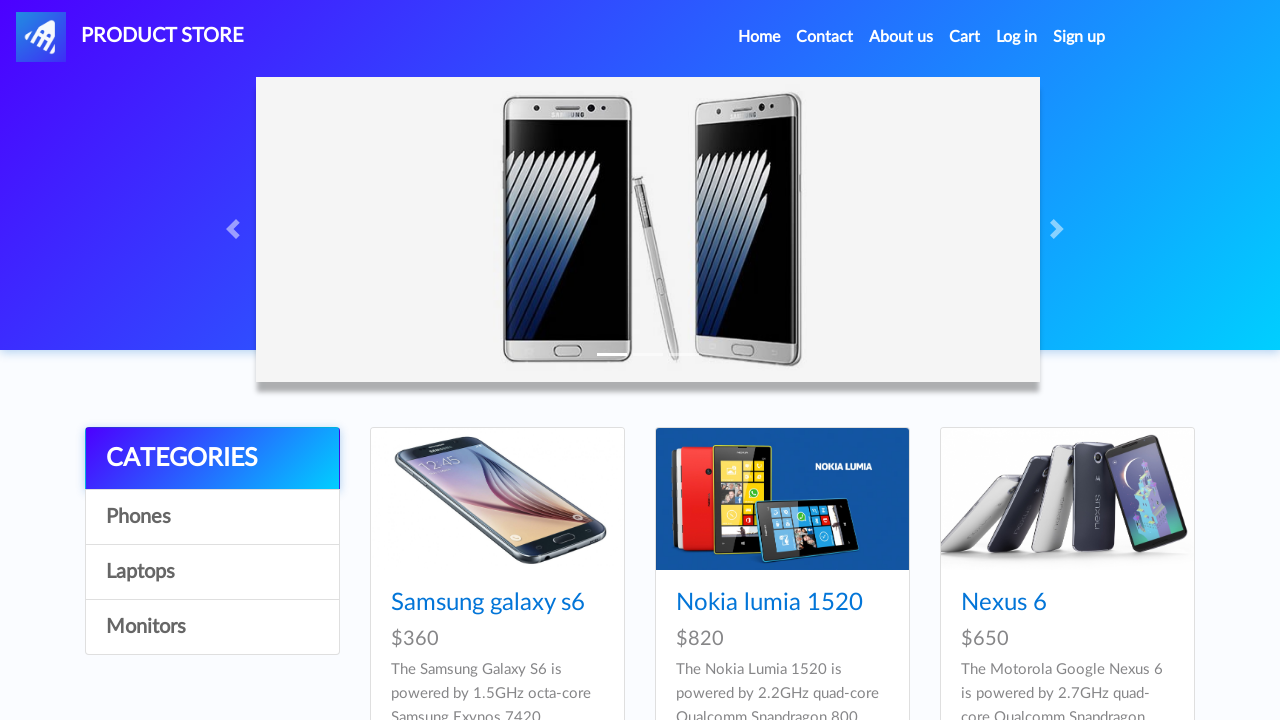

Clicked on Samsung Galaxy S7 product at (497, 361) on //a[@href="prod.html?idp_=4"]
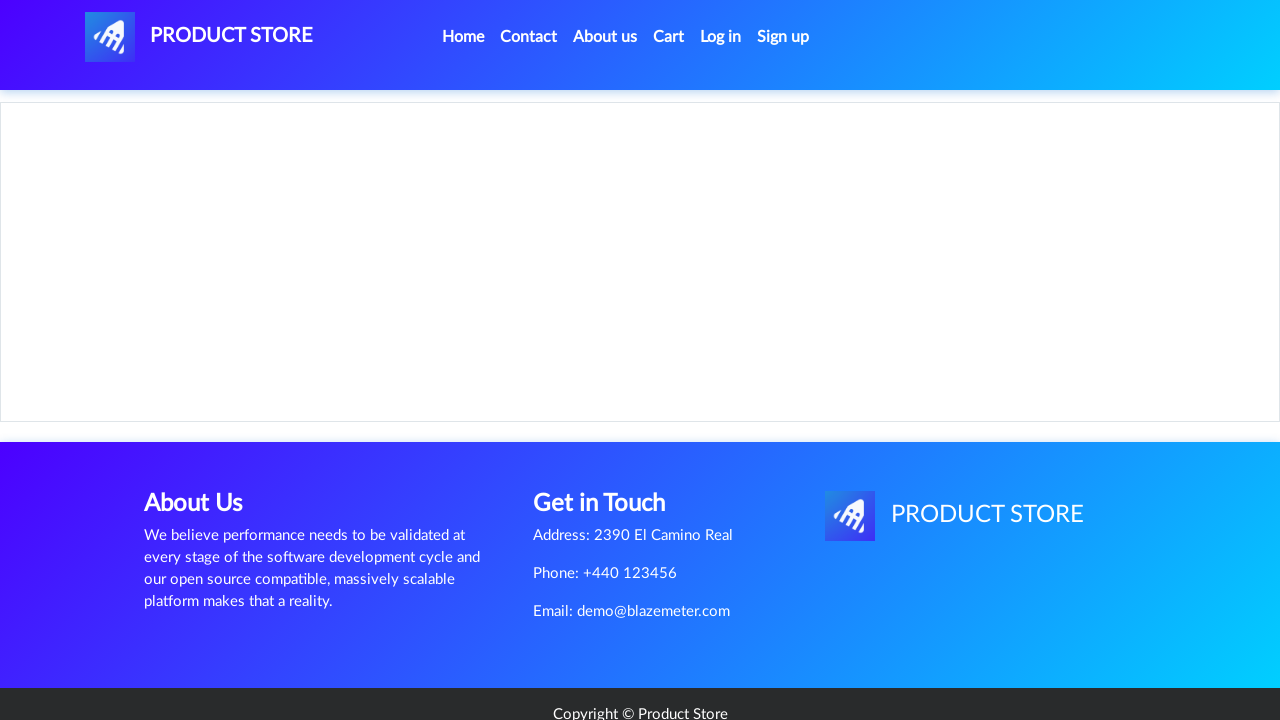

Add to cart button appeared for Samsung Galaxy S7
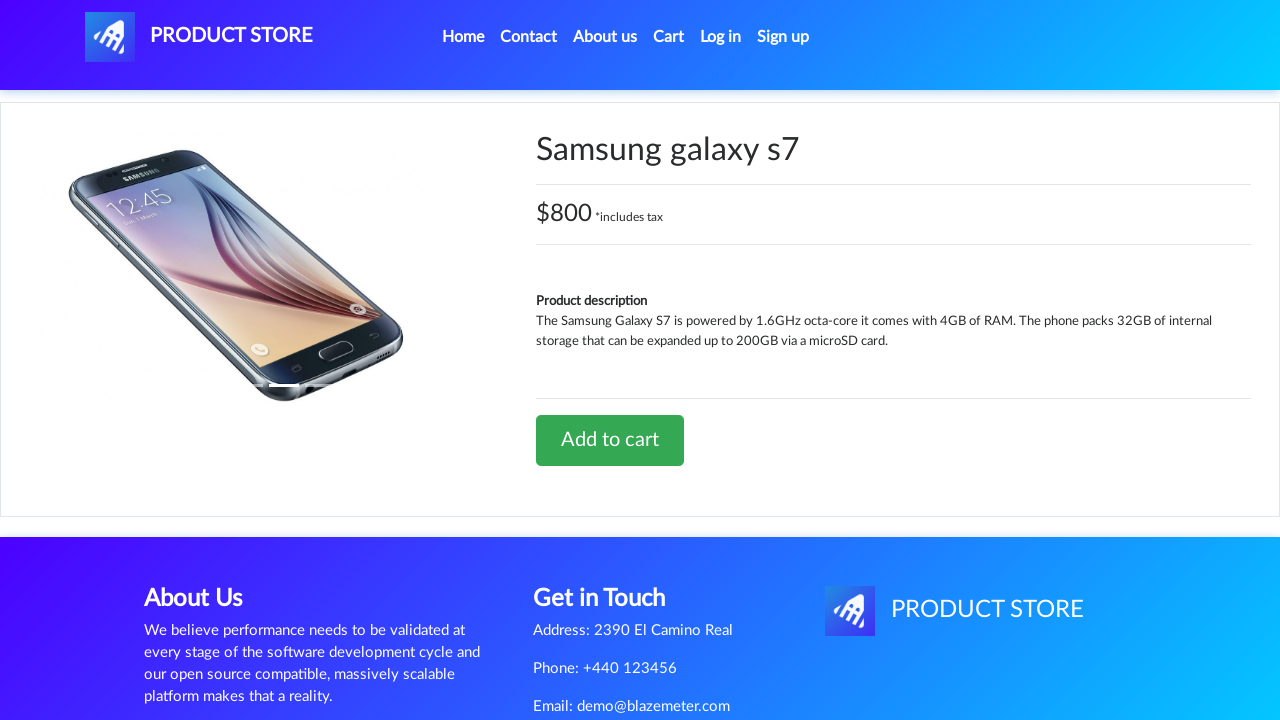

Clicked Add to cart button for Samsung Galaxy S7 at (610, 440) on //a[@onclick="addToCart(4)"]
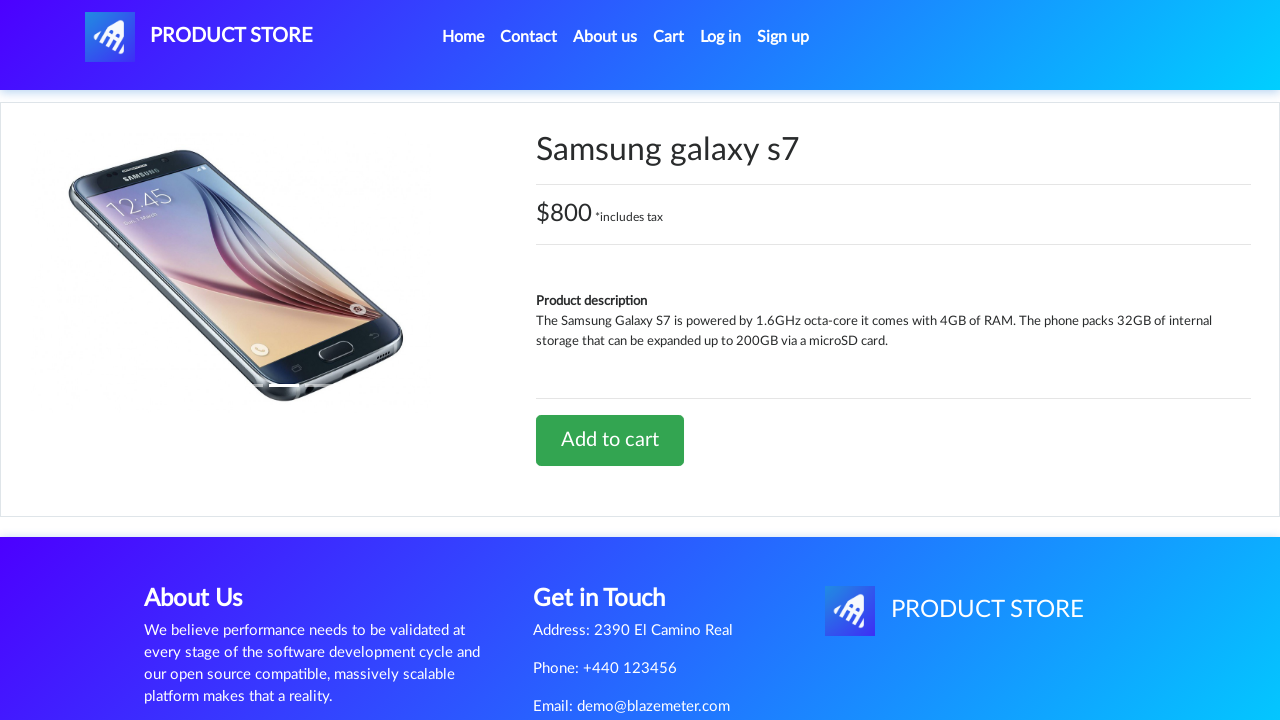

Waited for cart action to complete (1000ms)
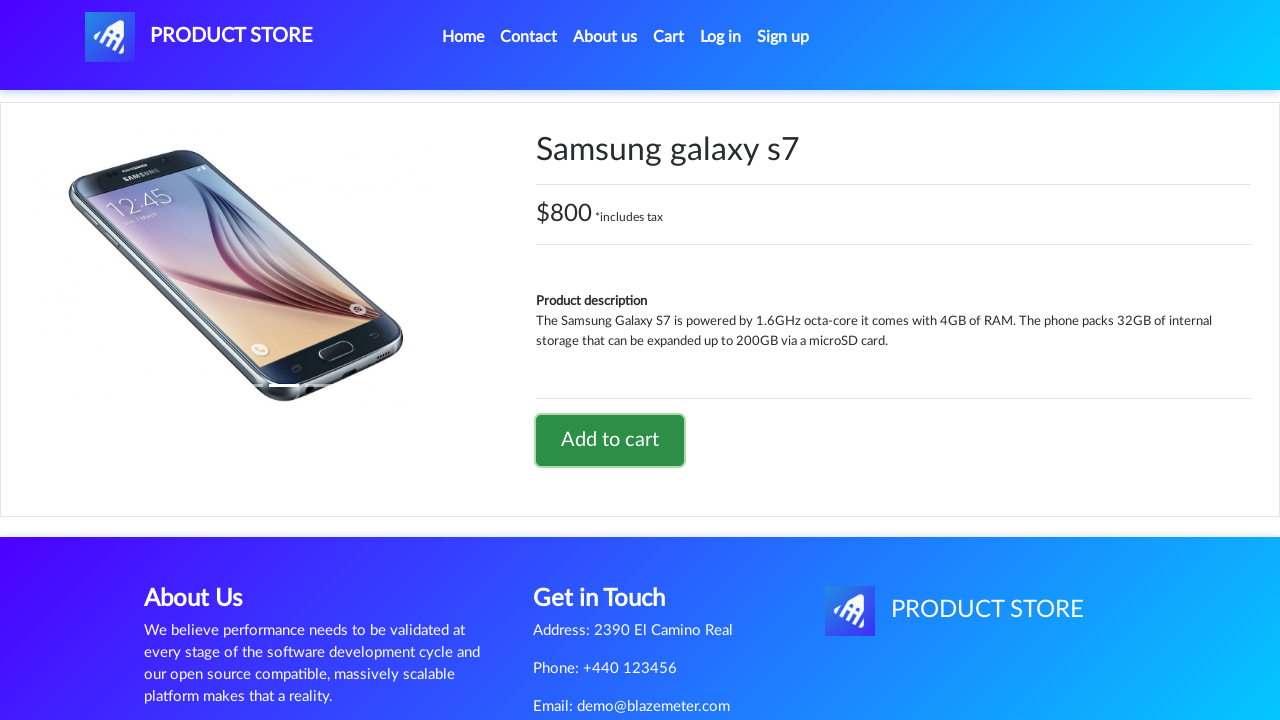

Clicked on Cart link to view cart at (669, 37) on #cartur
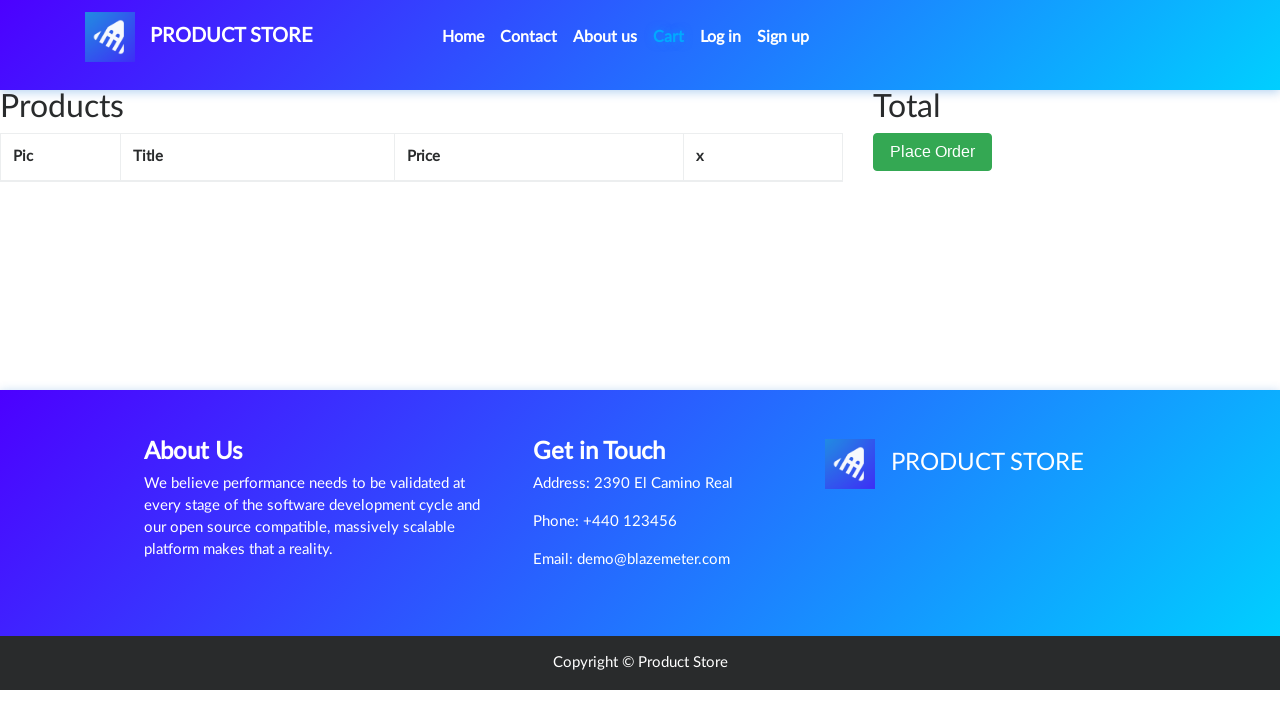

Cart table loaded
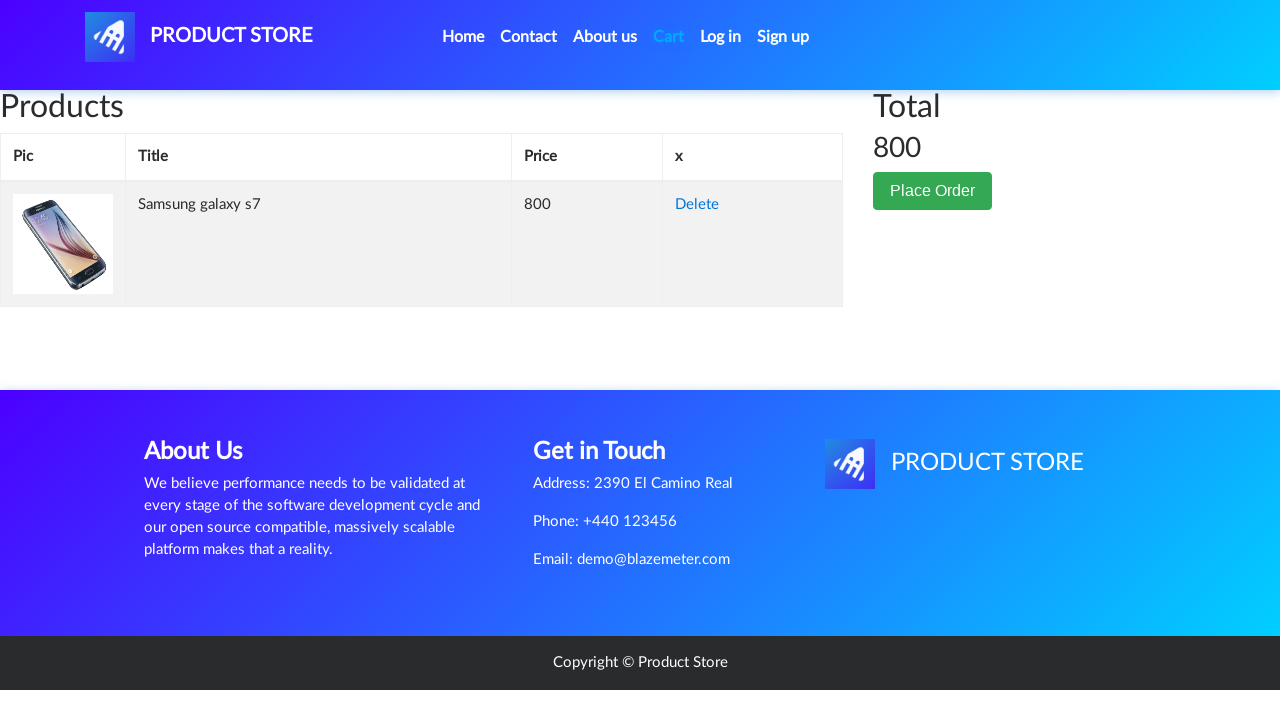

Waited for cart to fully display (1000ms)
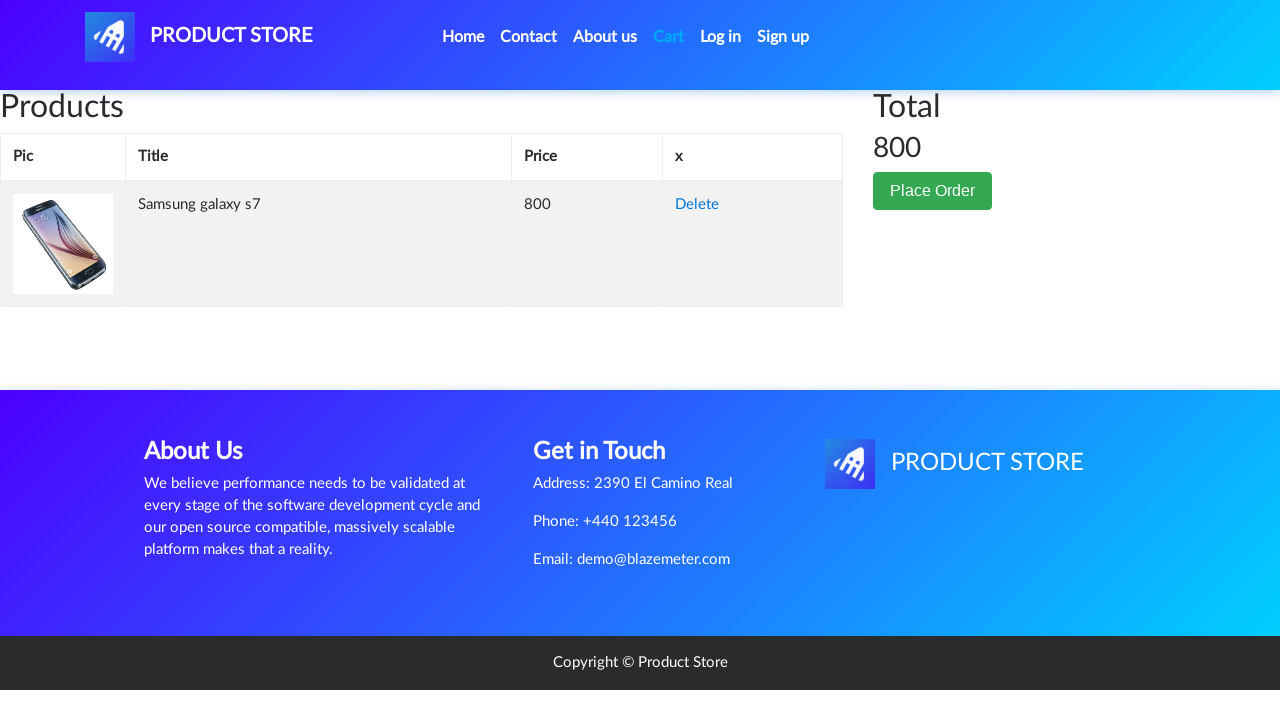

Verified Samsung Galaxy S7 is present in cart
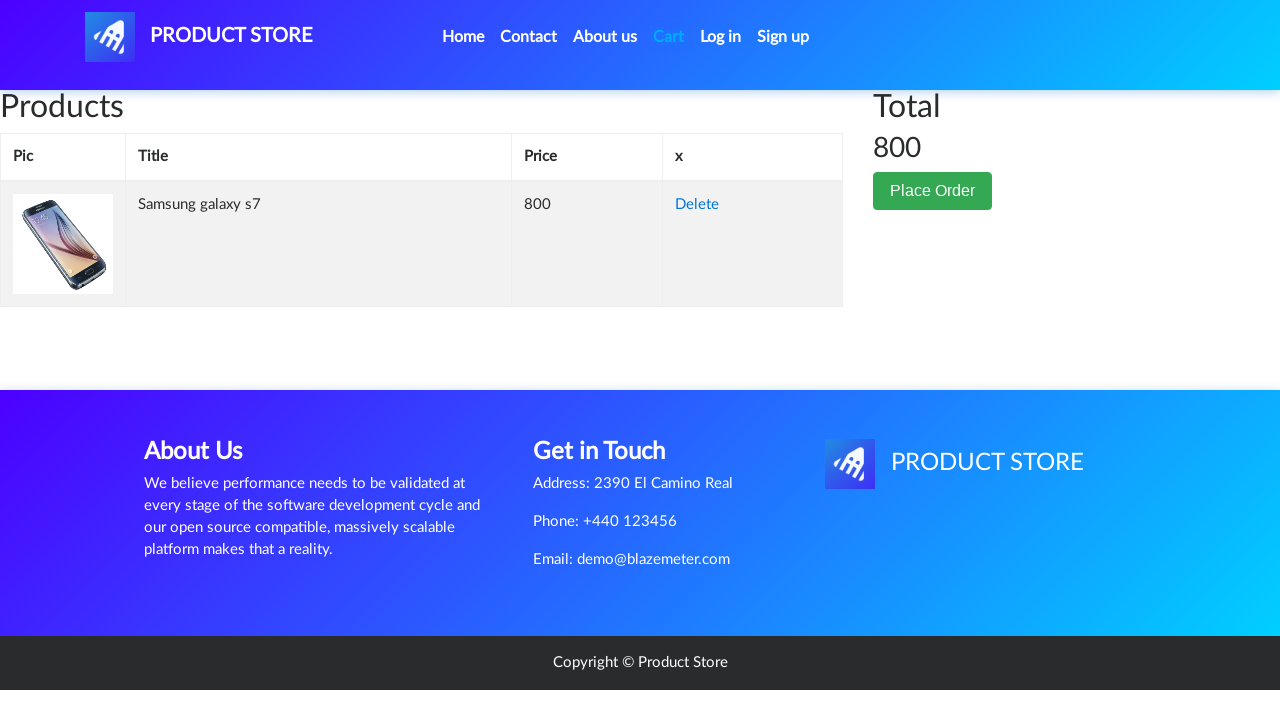

Navigated back to DemoBlaze home page
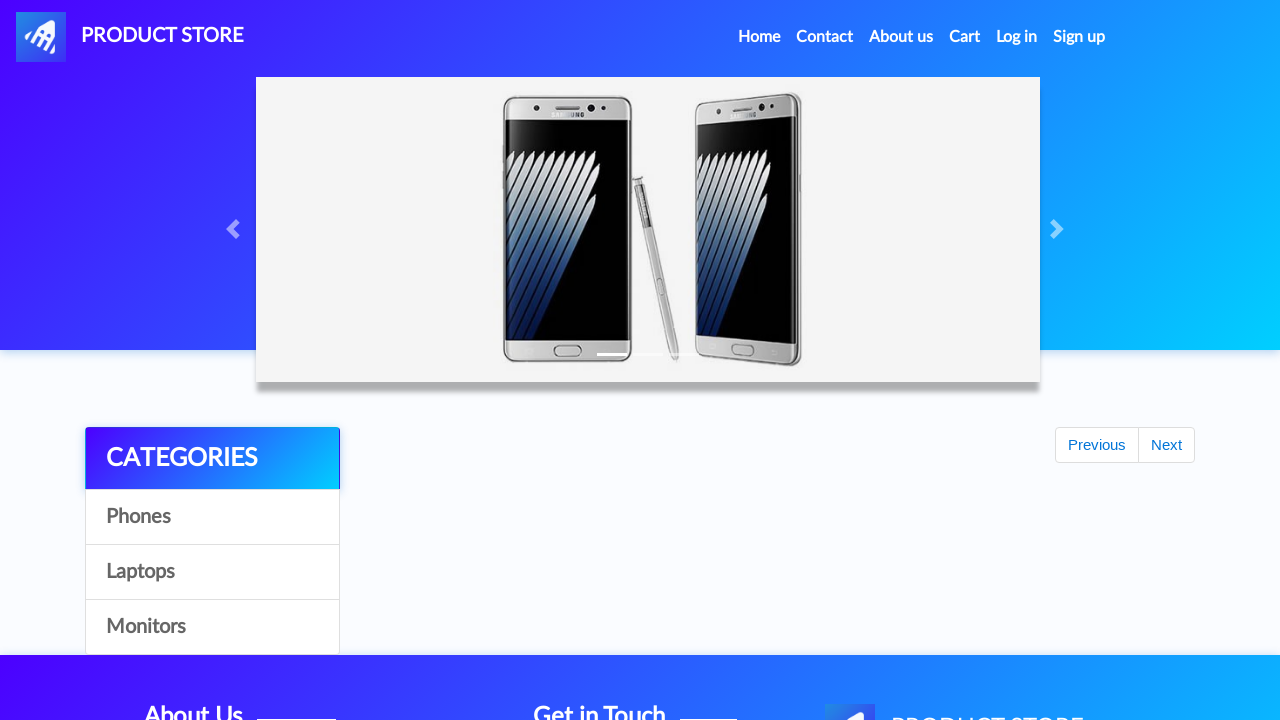

Waited for home page to load (1000ms)
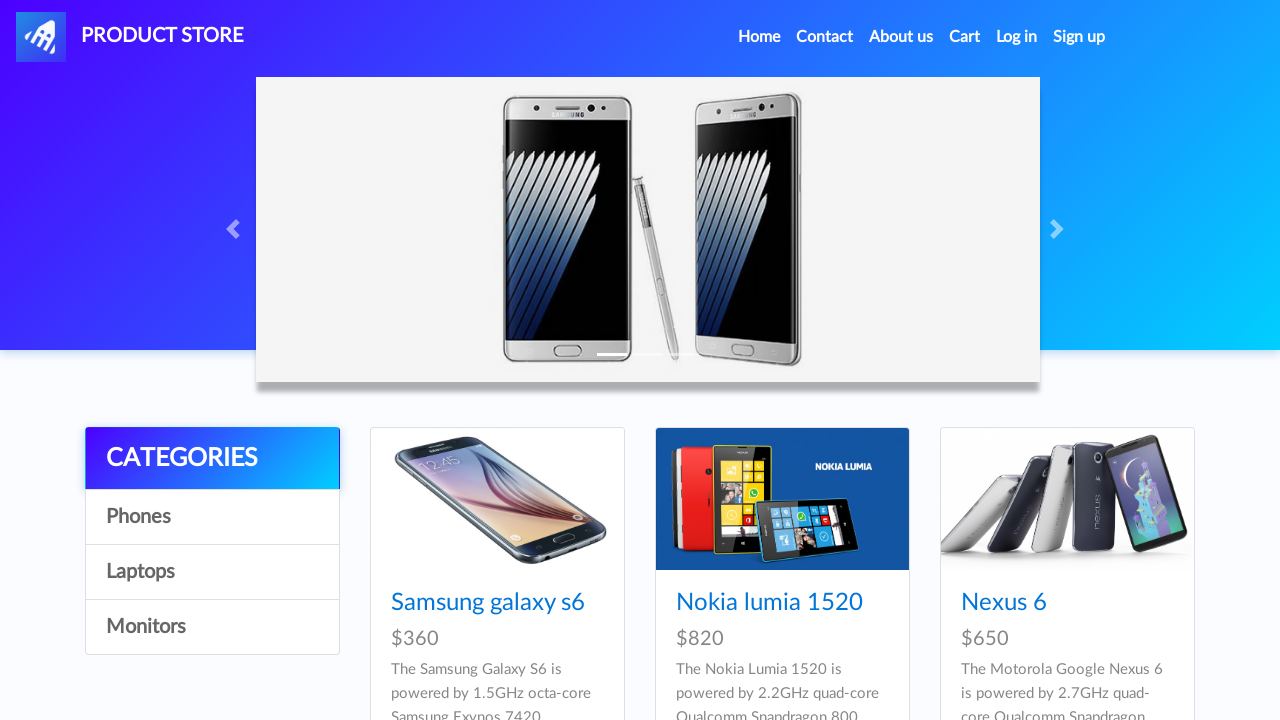

Clicked on Phones category again at (212, 517) on //a[@onclick="byCat('phone')"]
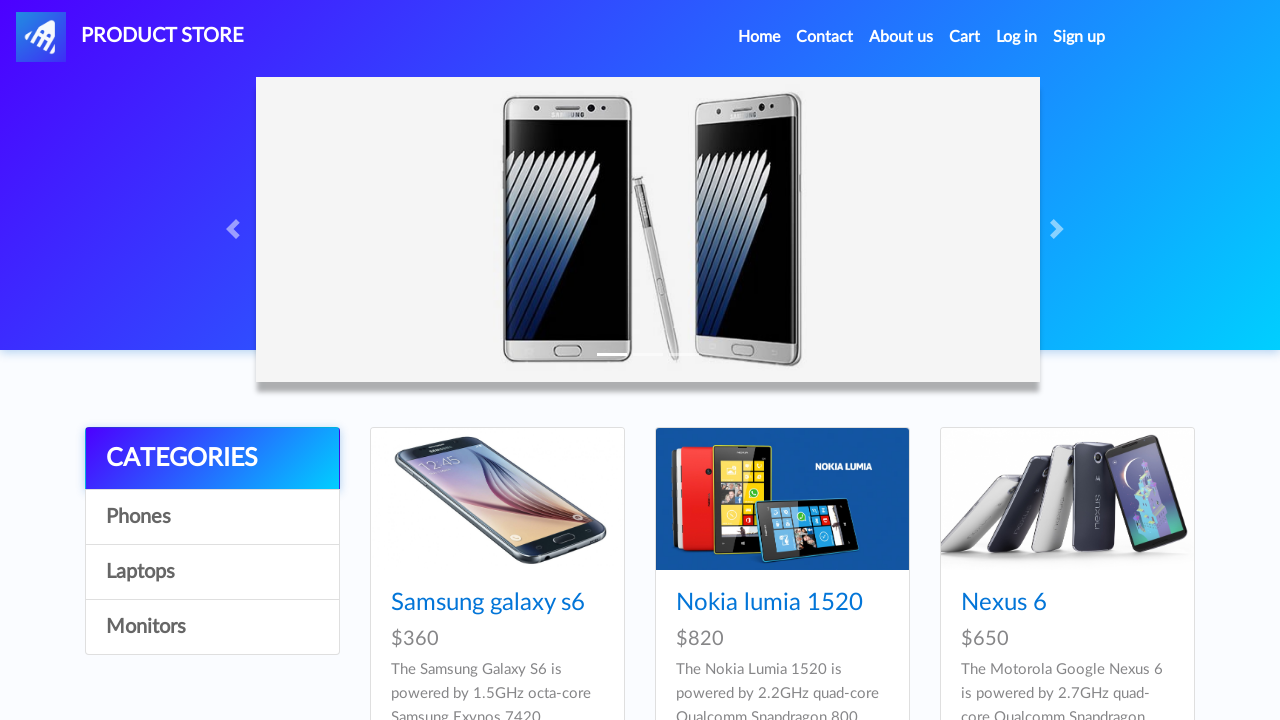

Waited for Phones category to load (1000ms)
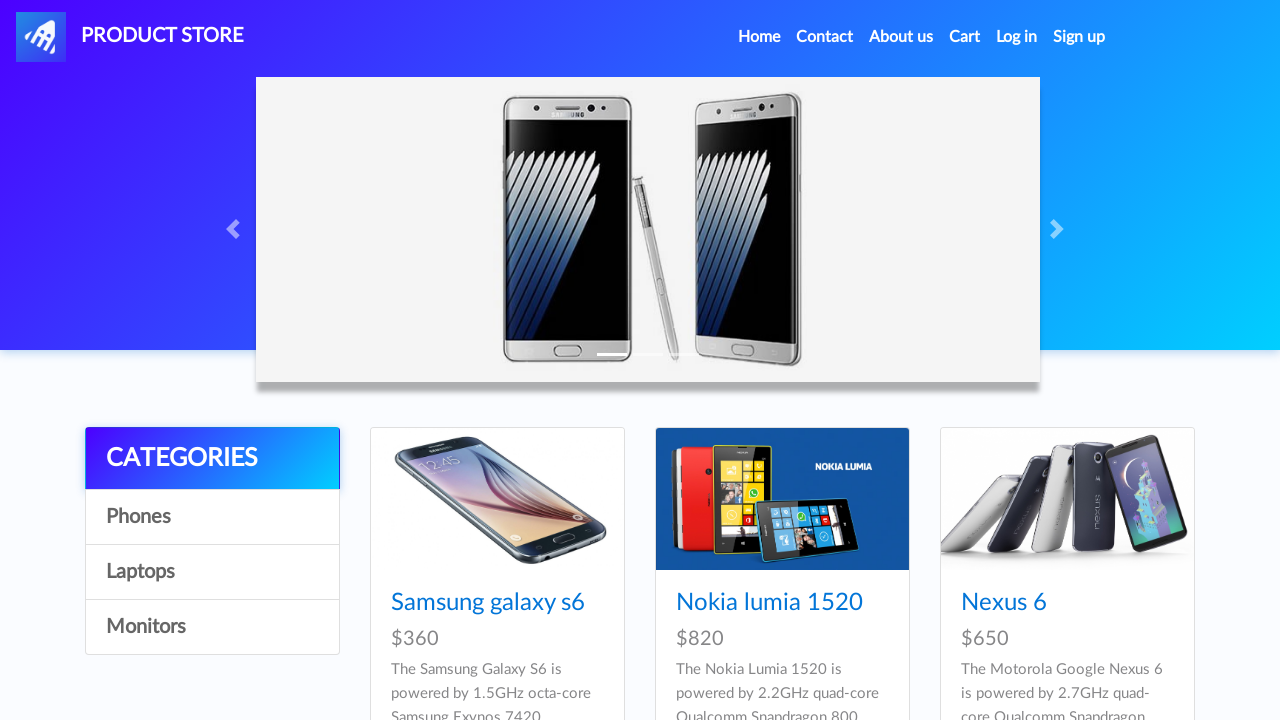

Clicked on Samsung Galaxy S6 product at (497, 499) on //a[@href="prod.html?idp_=1"]
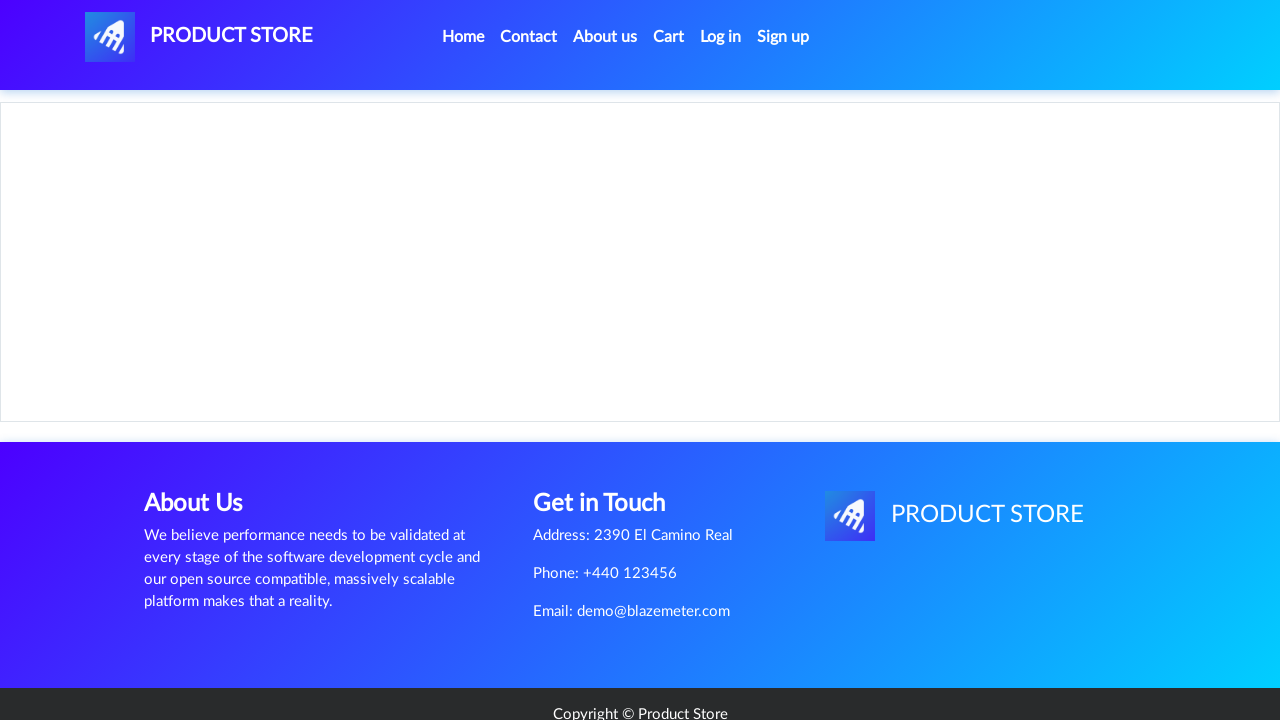

Add to cart button appeared for Samsung Galaxy S6
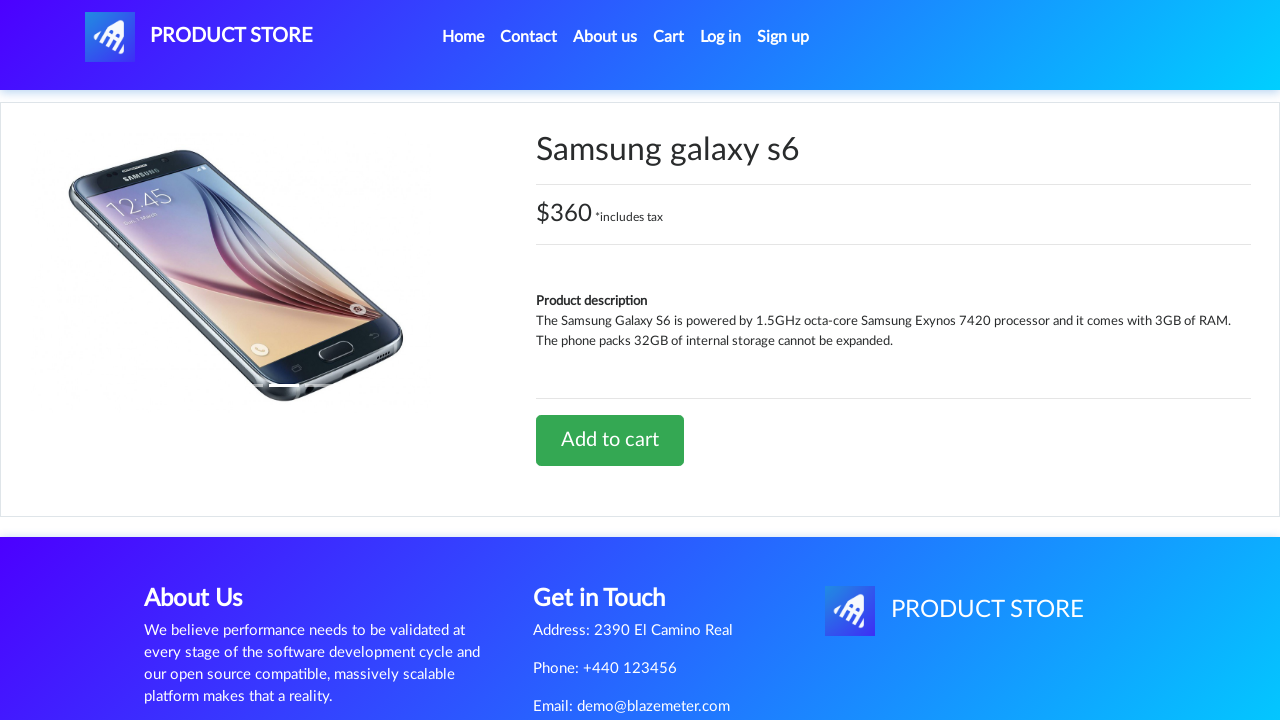

Clicked Add to cart button for Samsung Galaxy S6 at (610, 440) on //a[@onclick="addToCart(1)"]
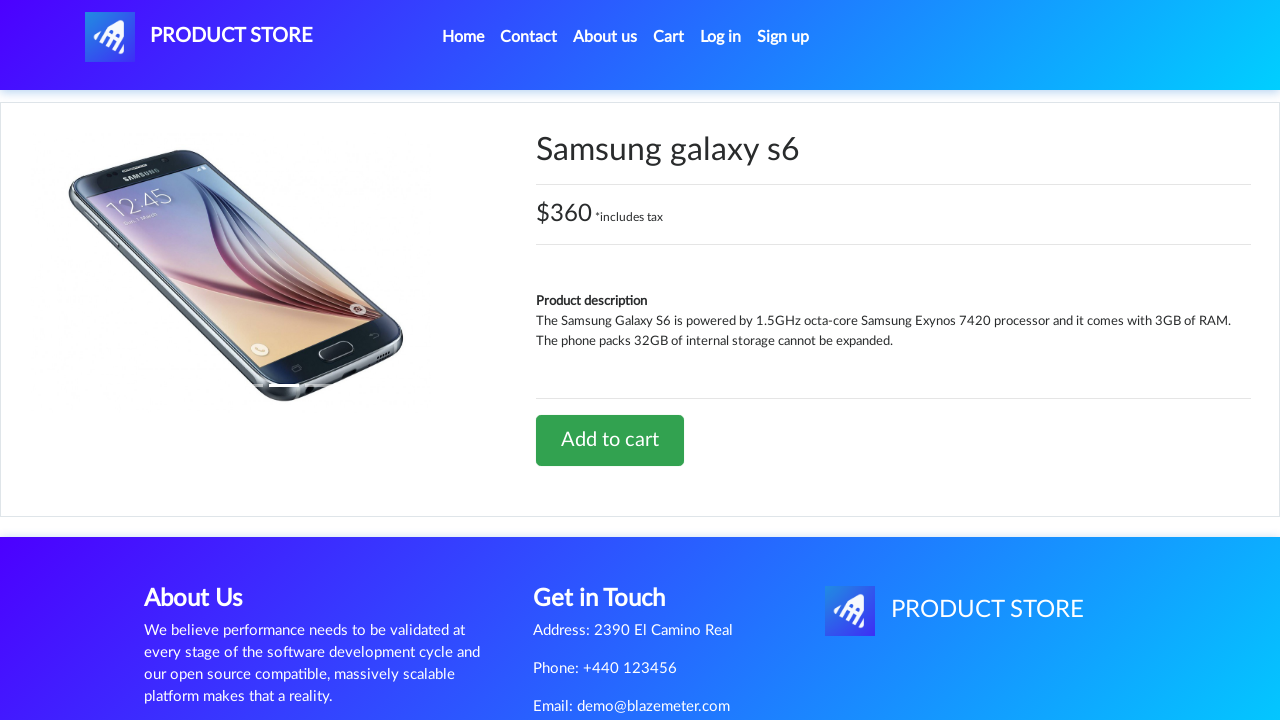

Waited for cart action to complete (1000ms)
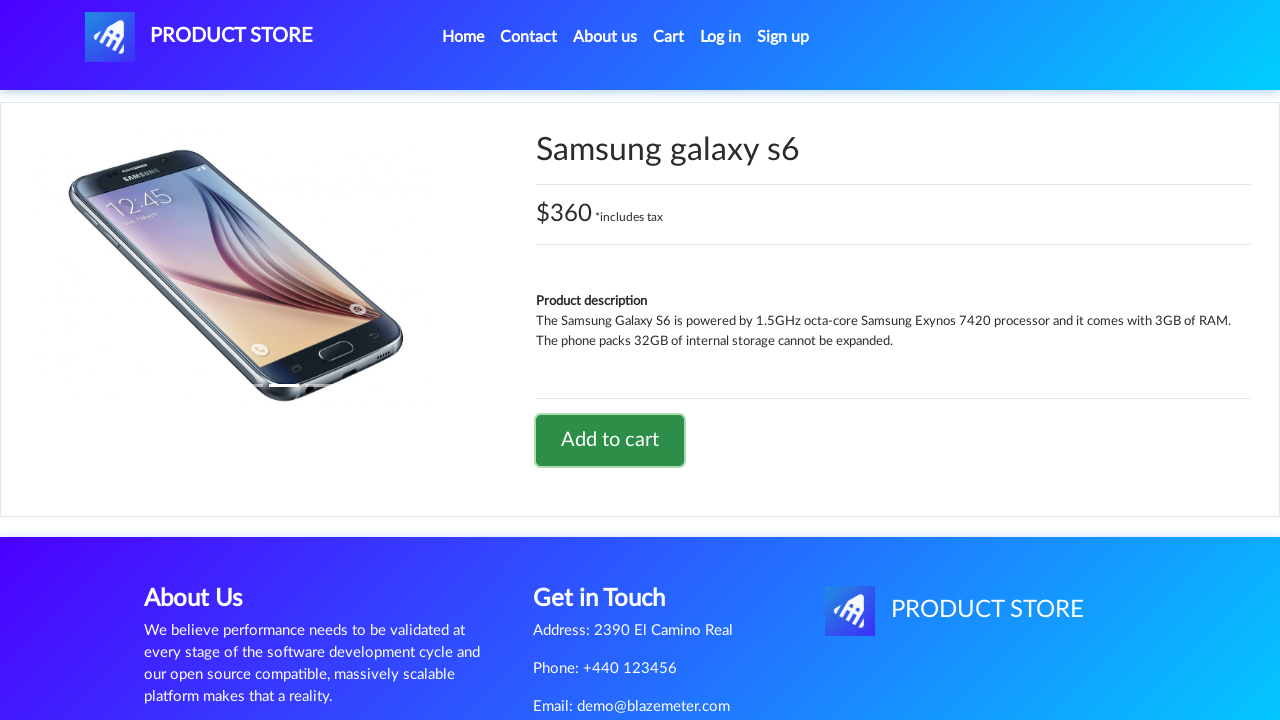

Clicked on Cart link to view updated cart at (669, 37) on #cartur
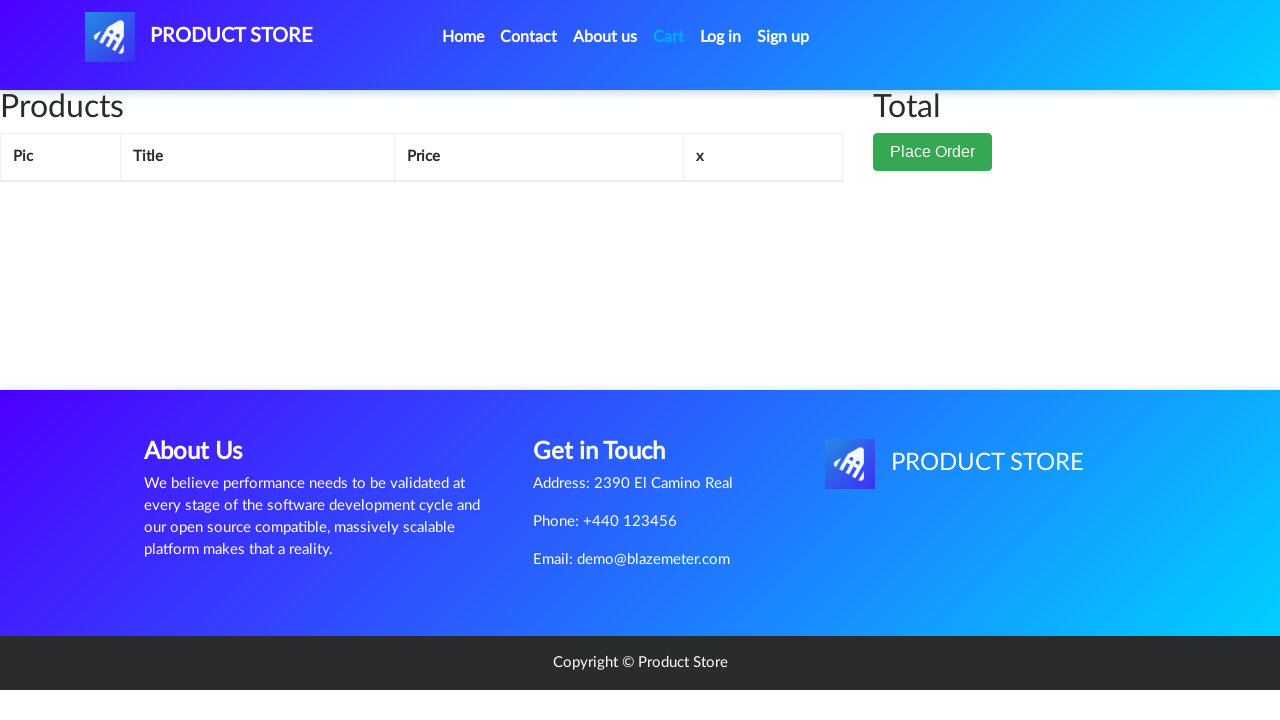

Cart table loaded with both Samsung phones
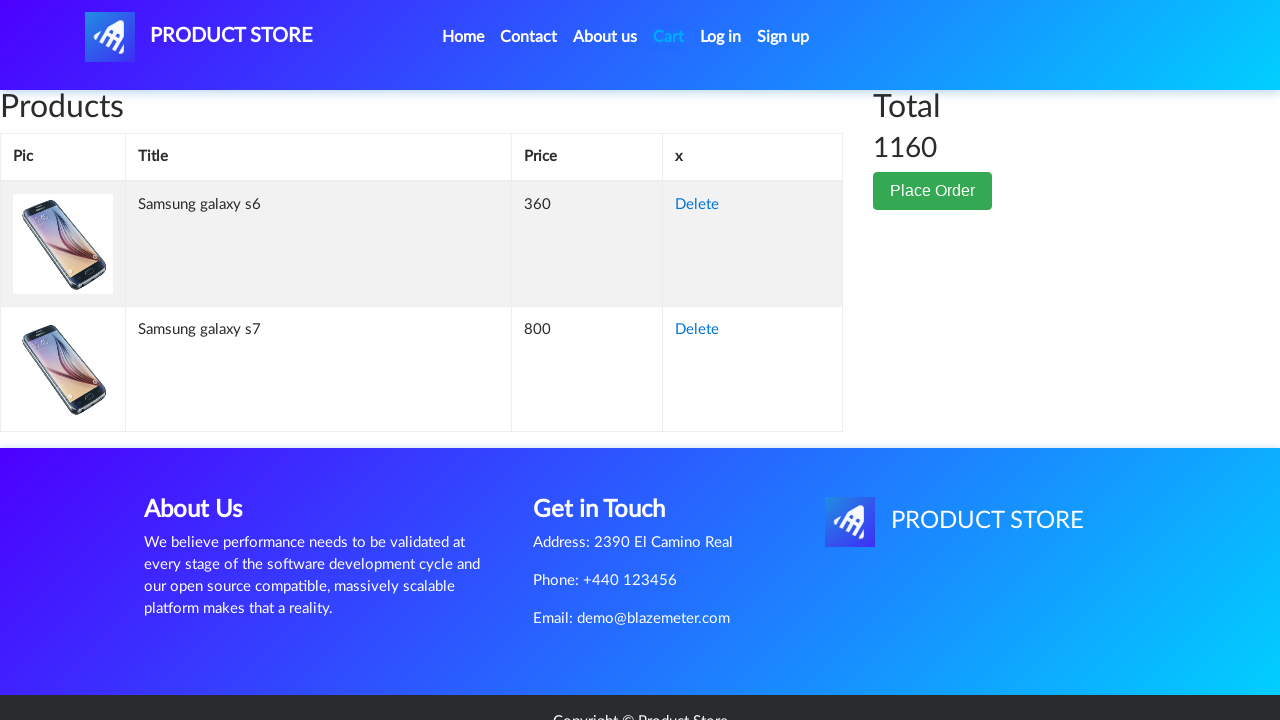

Waited for cart to fully display (1000ms)
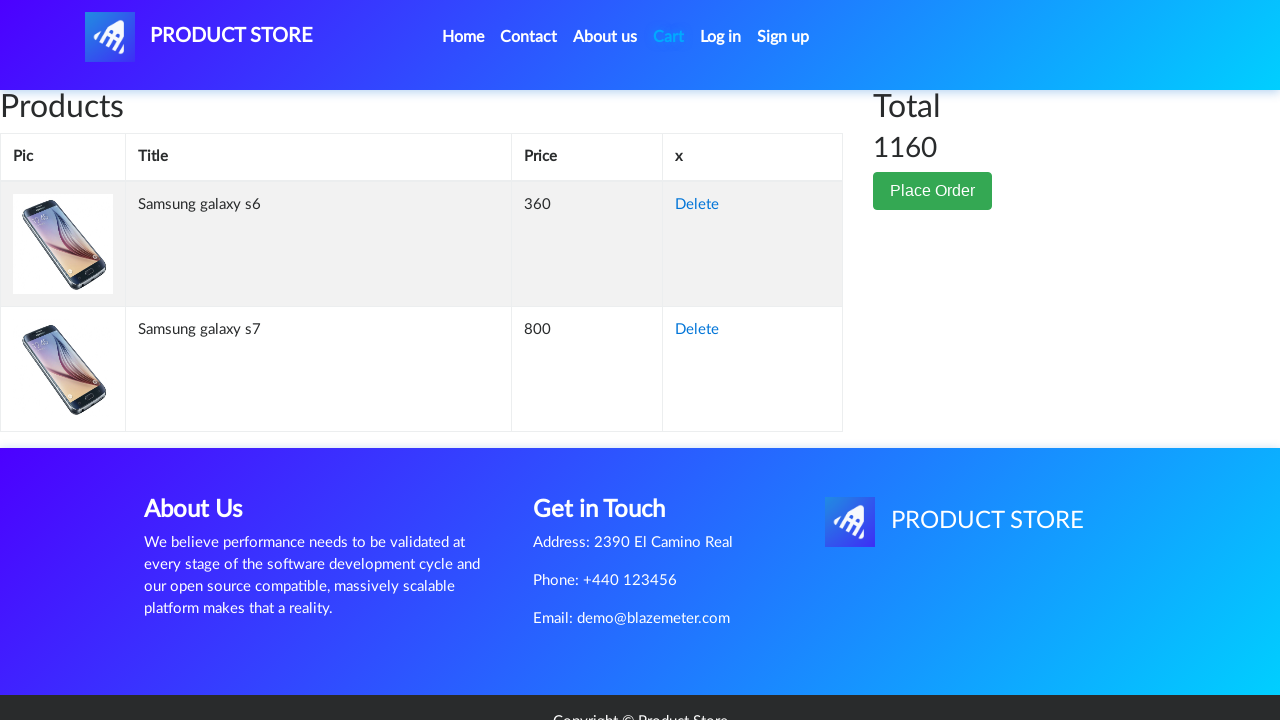

Navigated back to DemoBlaze home page
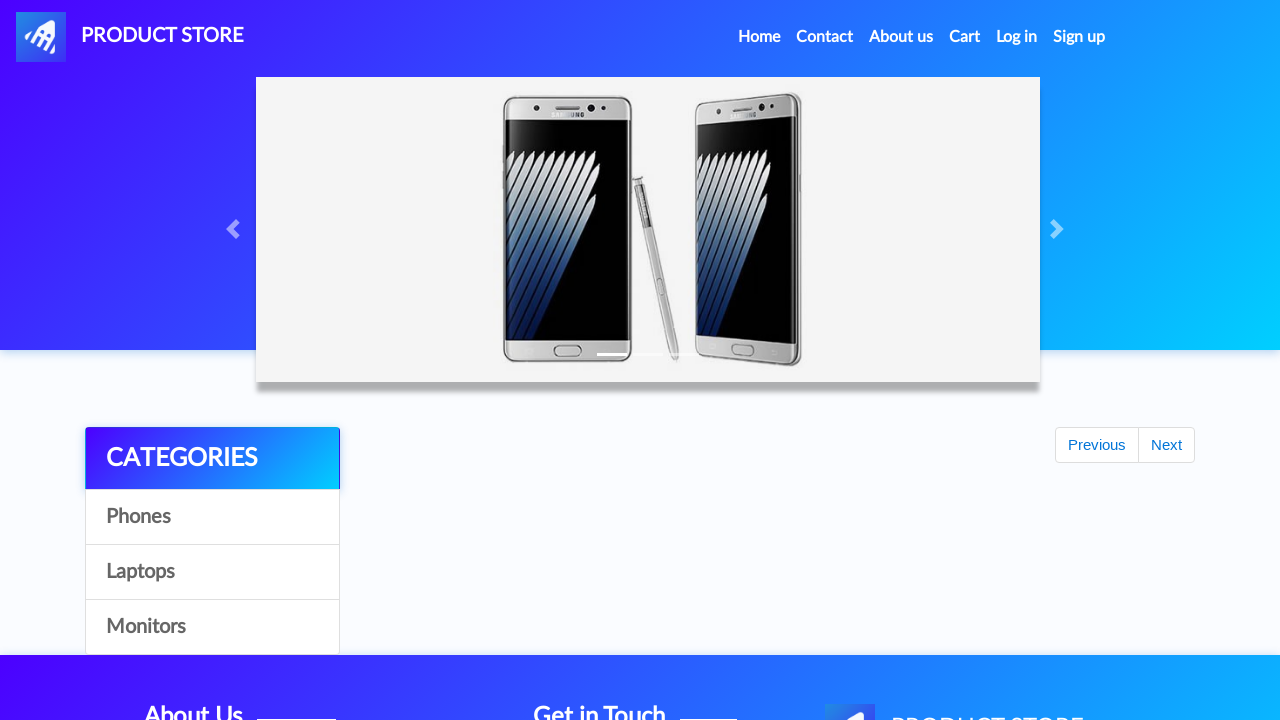

Waited for home page to load (1000ms)
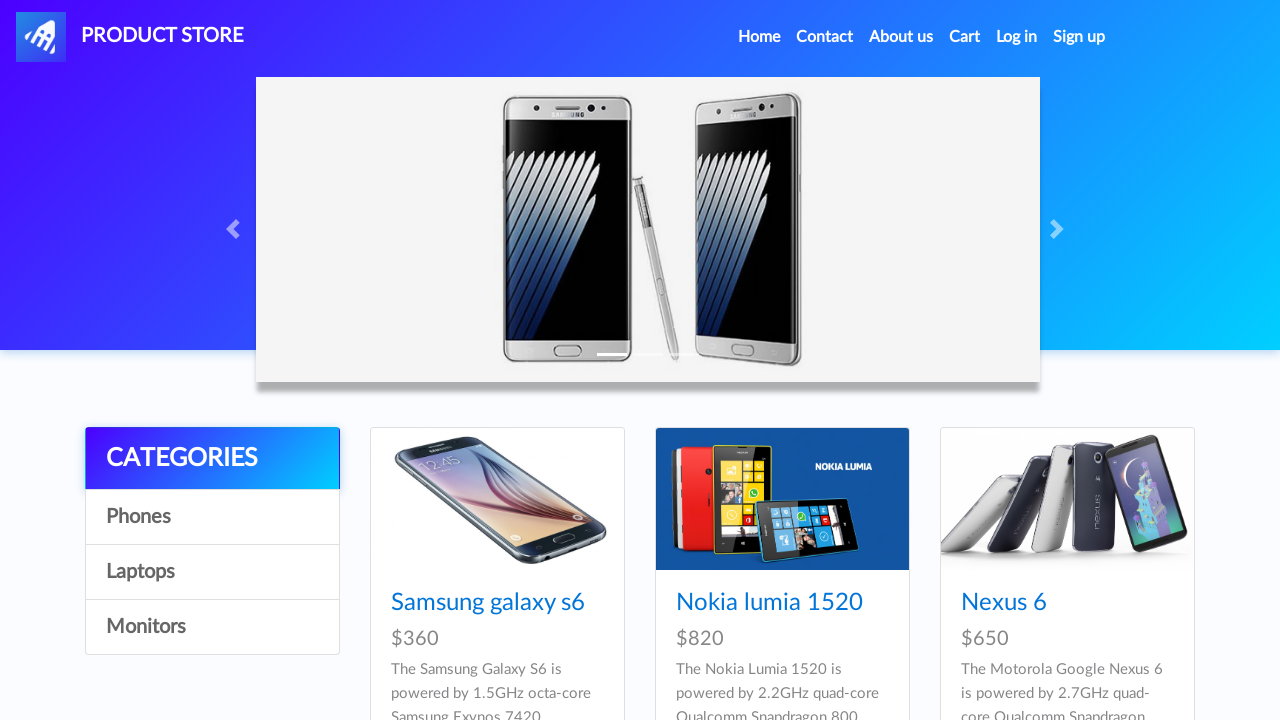

Clicked on Laptops category at (212, 572) on //a[@onclick="byCat('notebook')"]
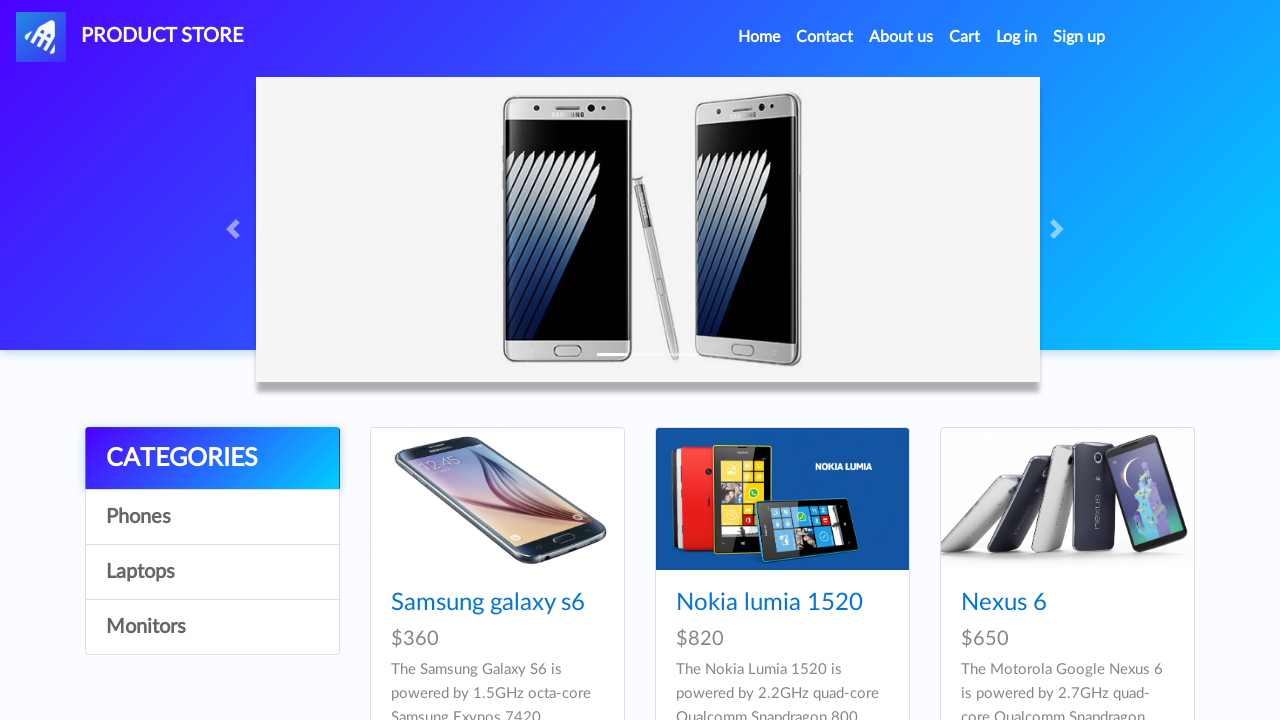

Waited for Laptops category to load (1000ms)
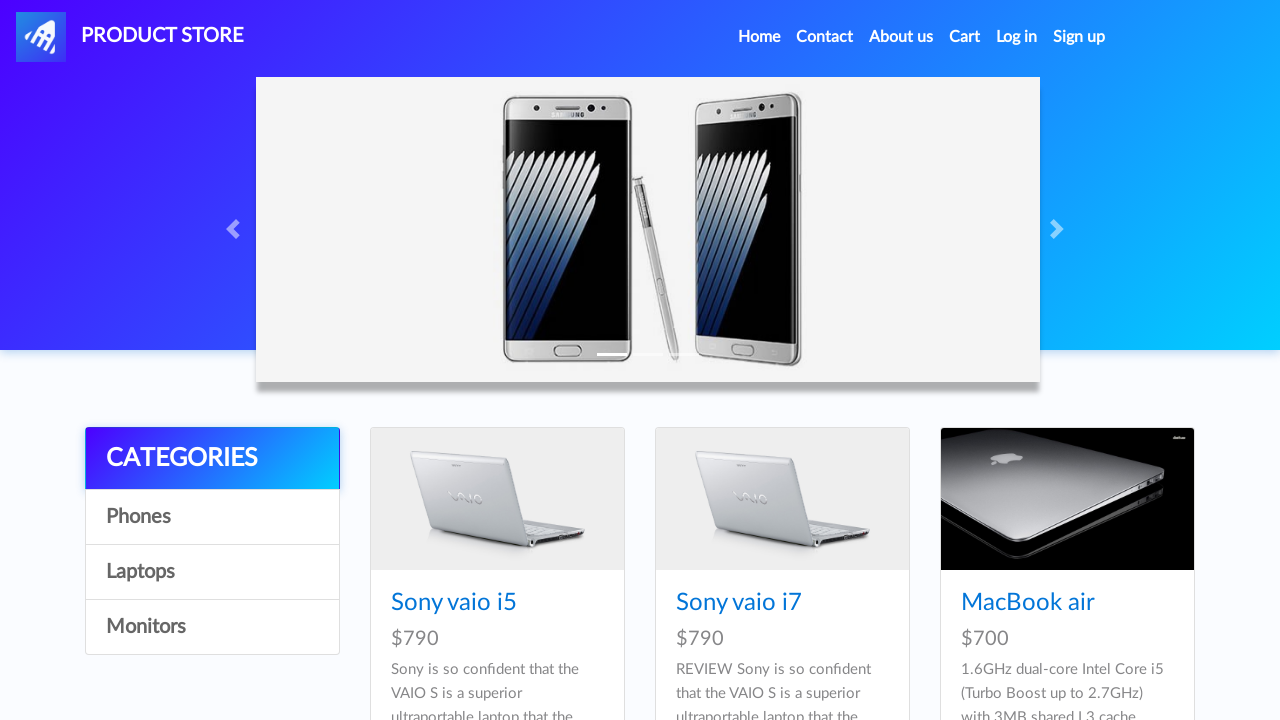

Clicked on Sony Vaio i7 product at (782, 499) on //a[@href="prod.html?idp_=9"]
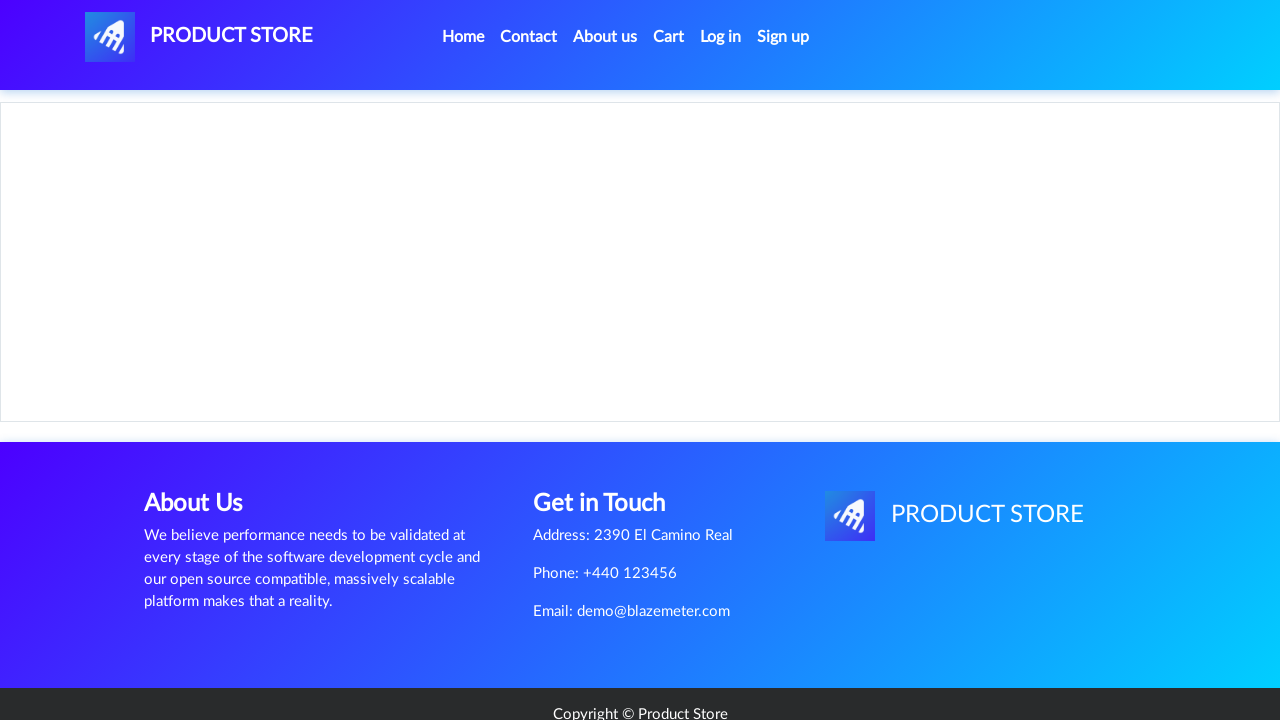

Add to cart button appeared for Sony Vaio i7
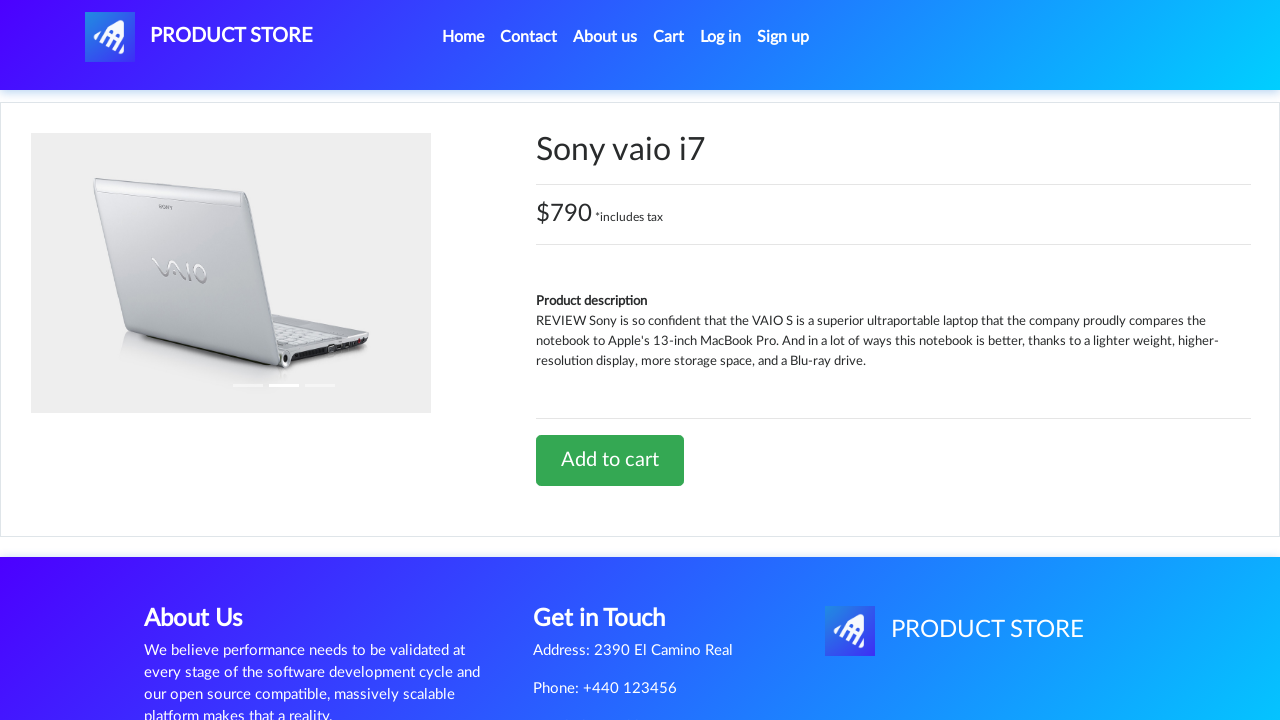

Clicked Add to cart button for Sony Vaio i7 at (610, 460) on //a[@onclick="addToCart(9)"]
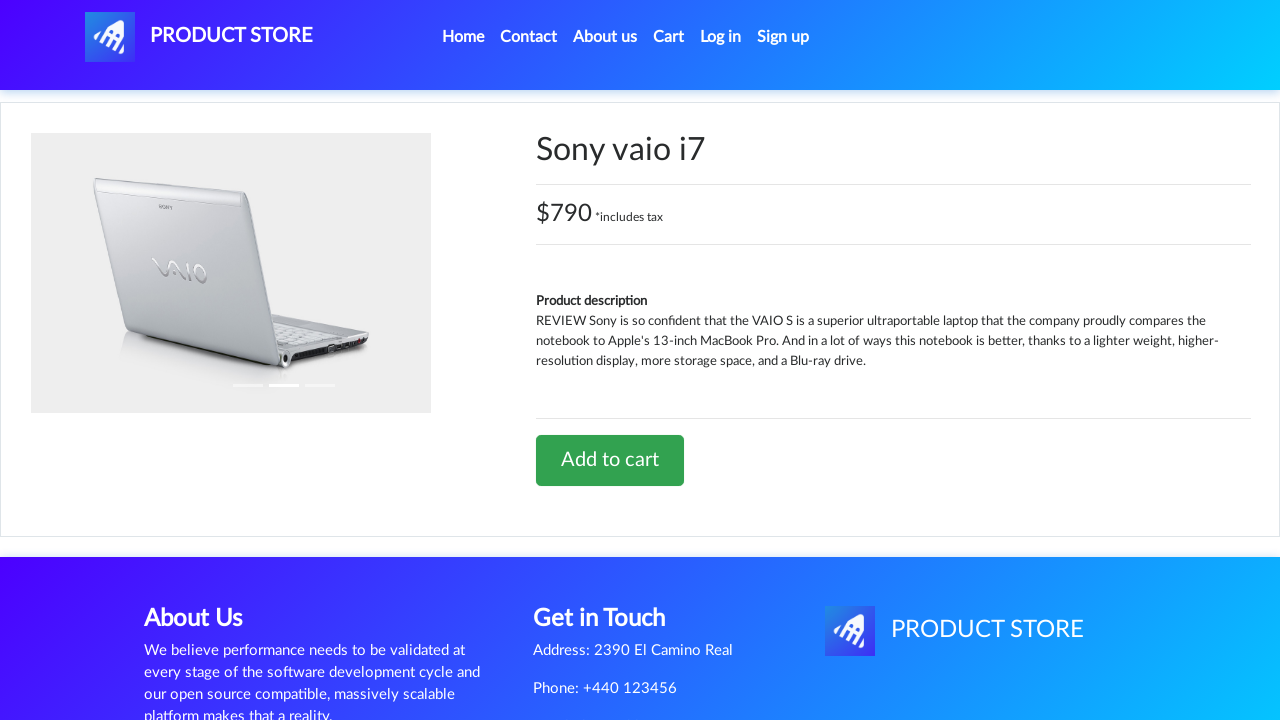

Waited for cart action to complete (1000ms)
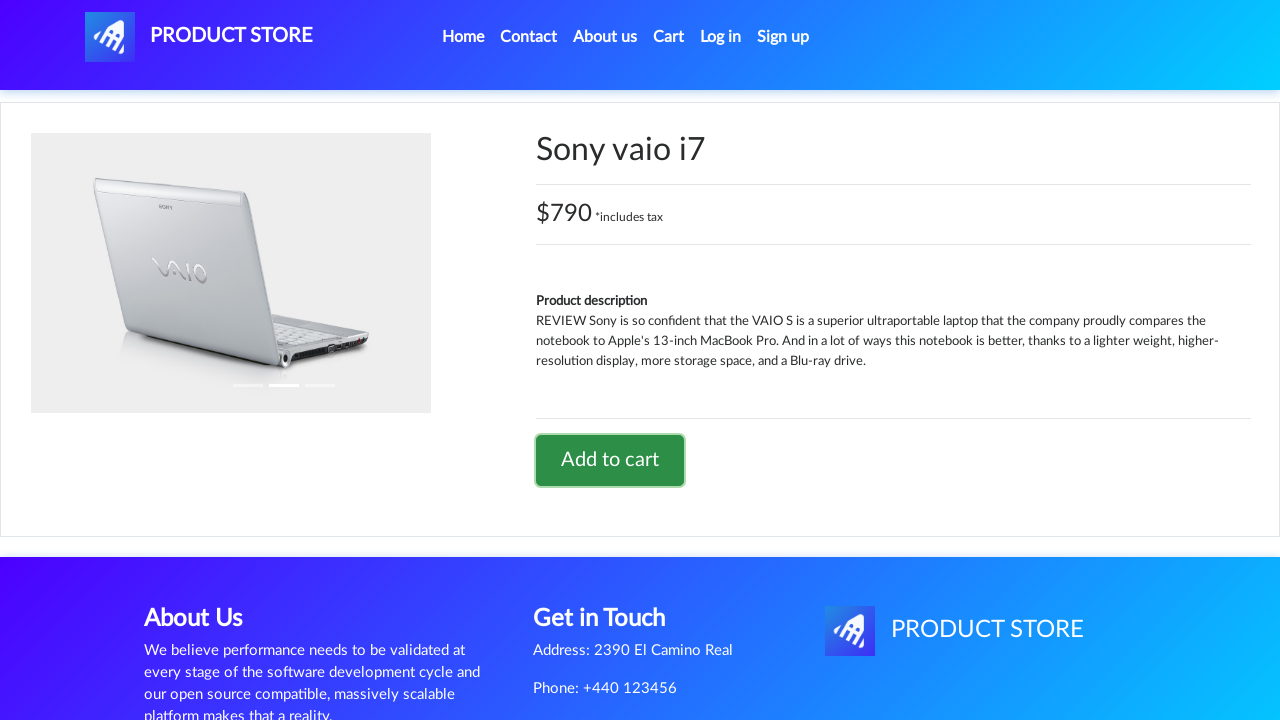

Clicked on Cart link to view final cart at (669, 37) on #cartur
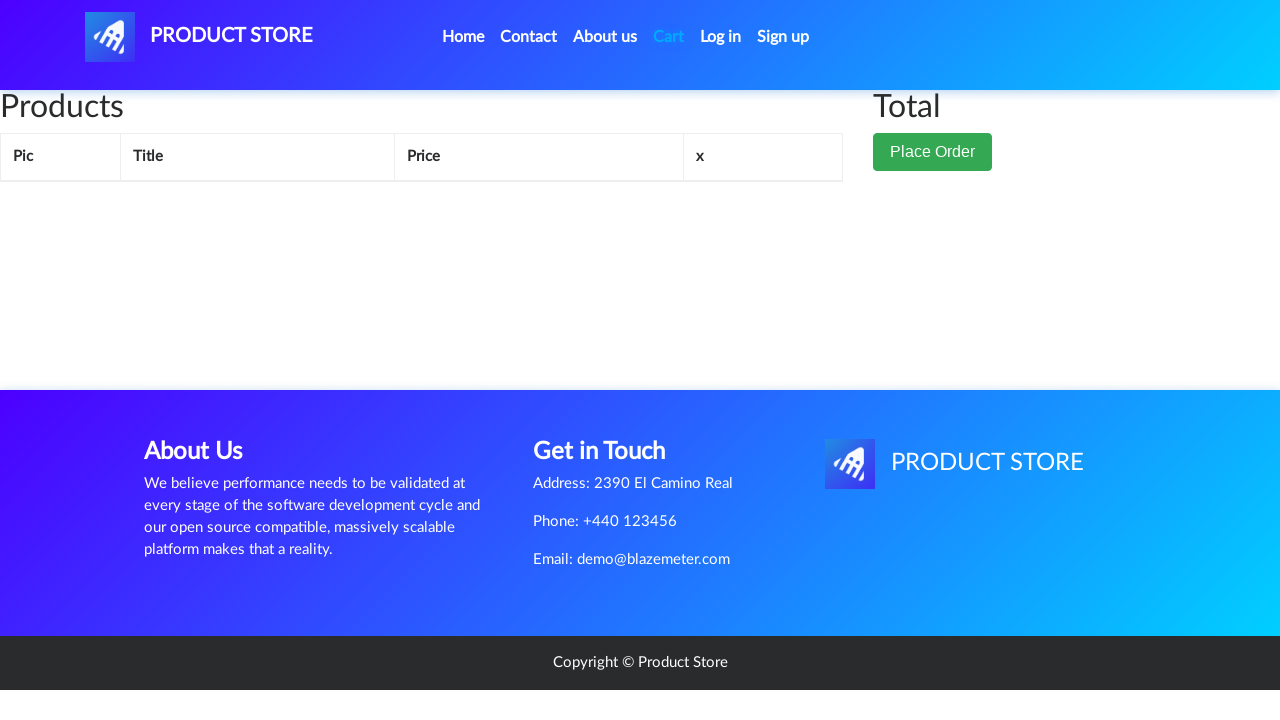

Cart table loaded with all three products
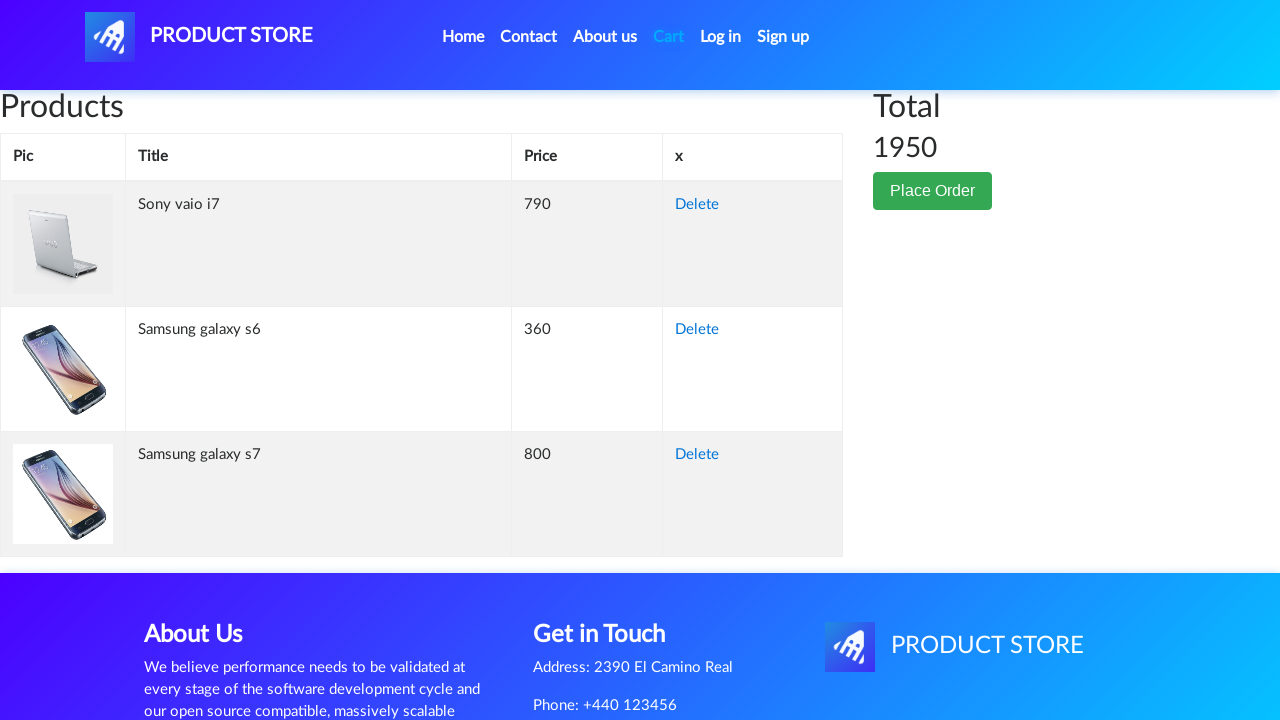

Waited for cart to fully display (1000ms)
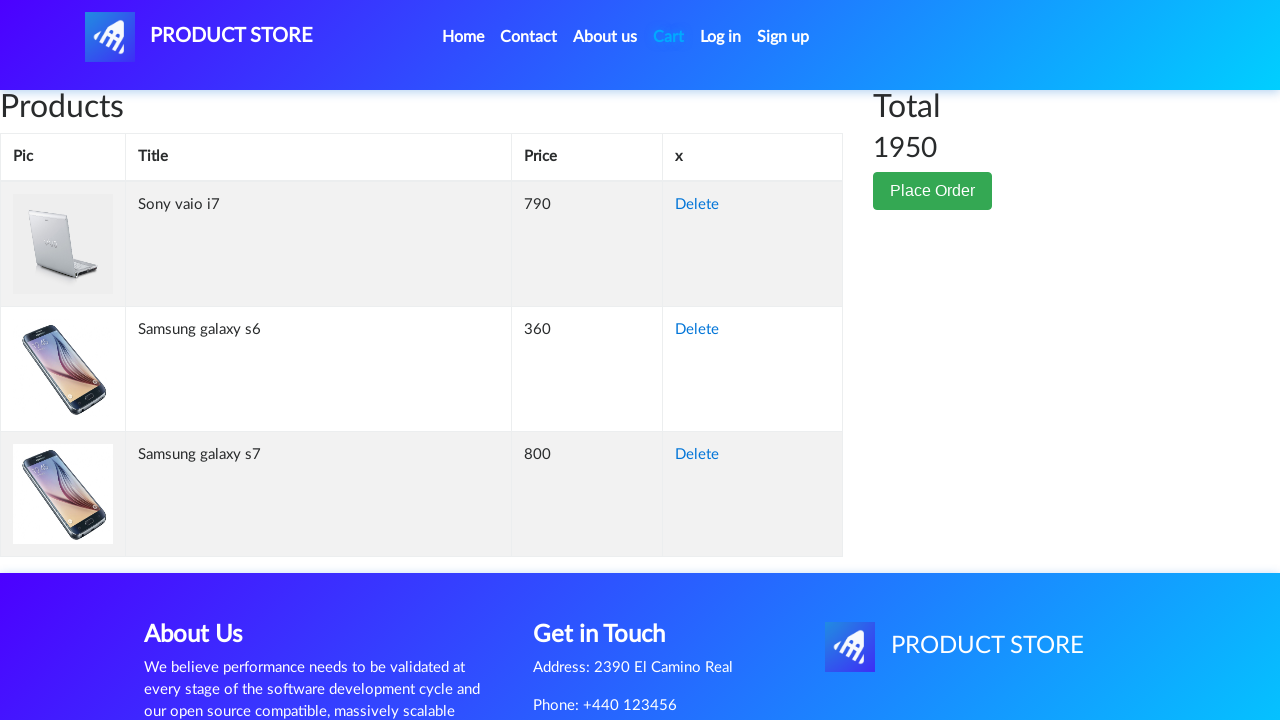

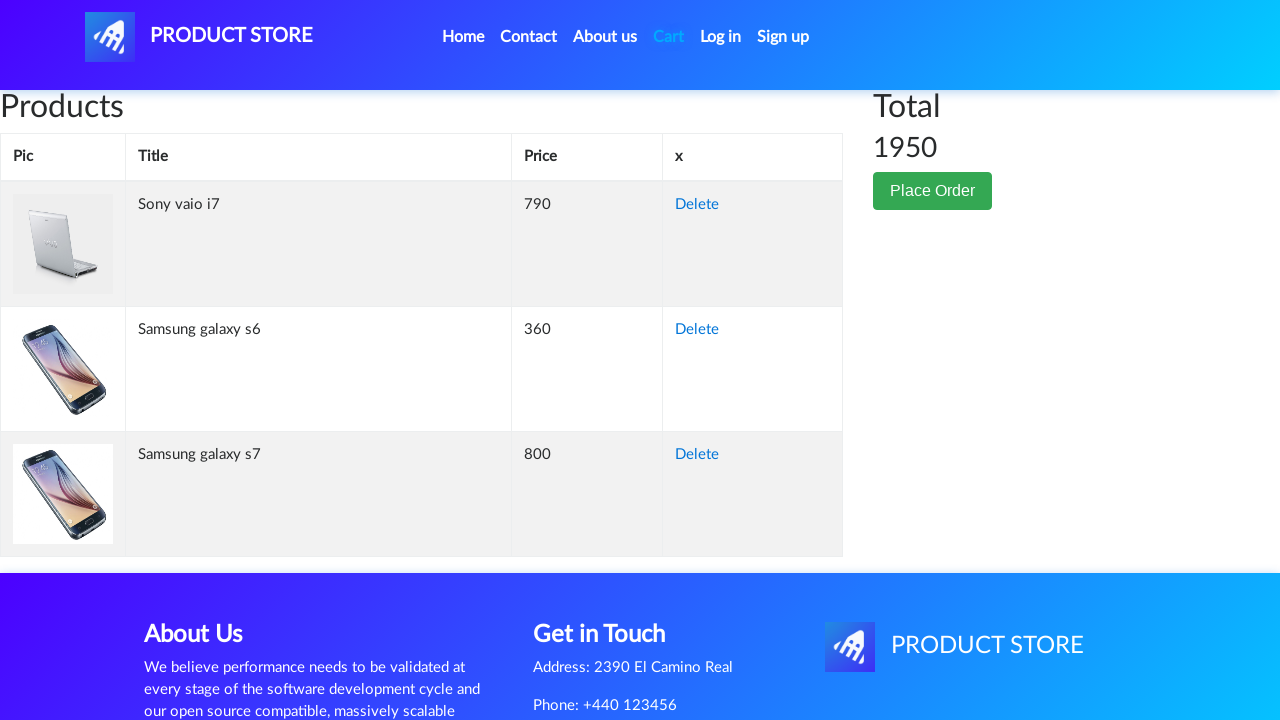